Tests interaction with shadow DOM elements by finding and filling an input field within a custom web component

Starting URL: https://qavbox.github.io/demo/shadowDOM/

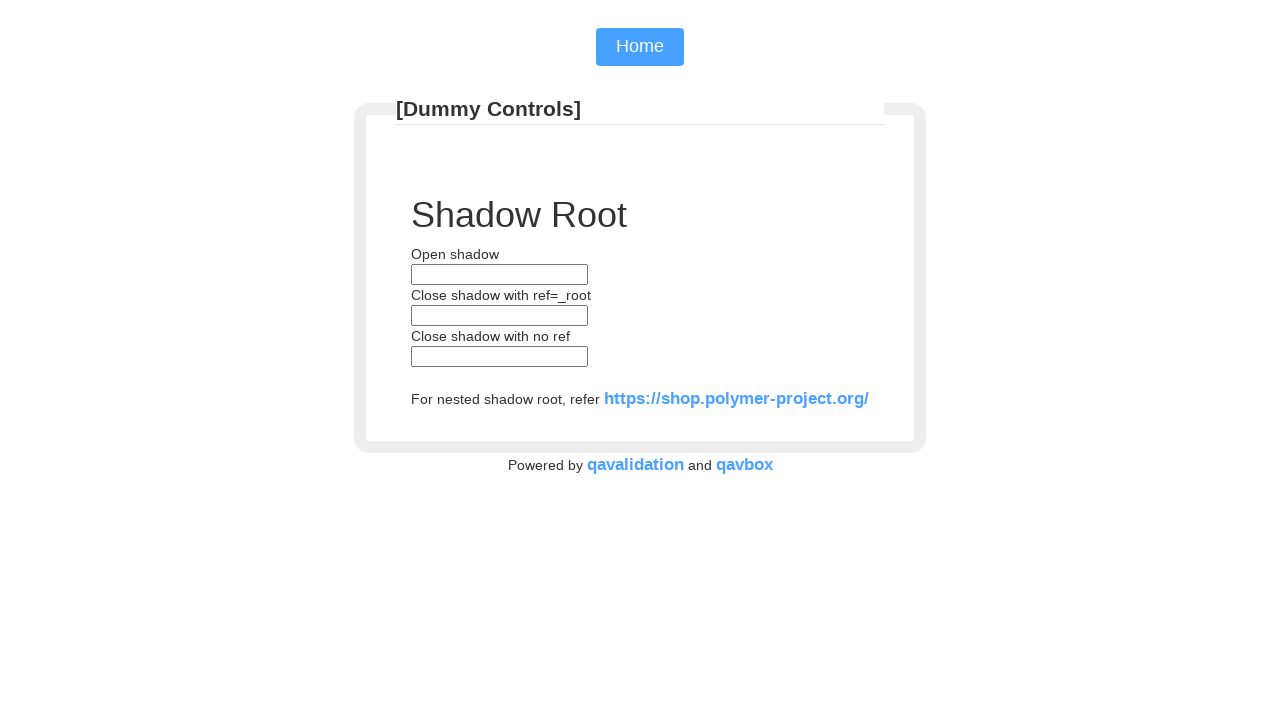

Shadow host element 'my-open-component' is now available
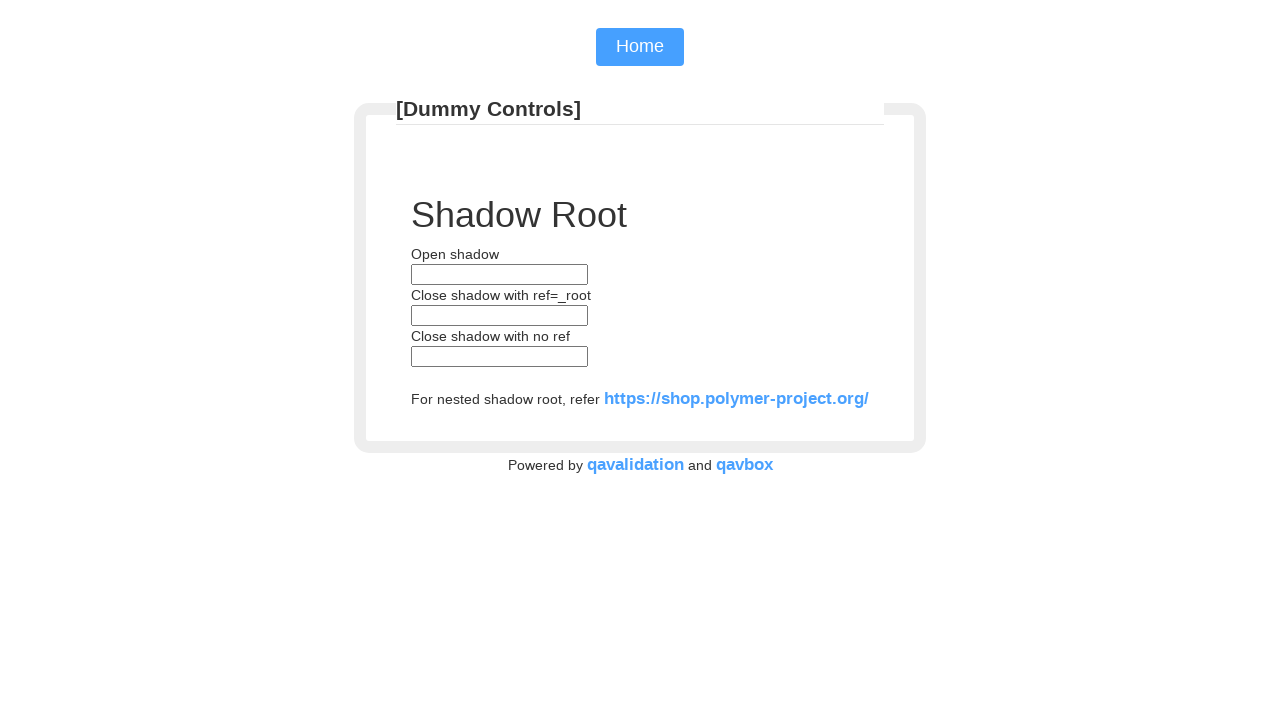

Filled input field within shadow DOM with 'Test' and dispatched input event
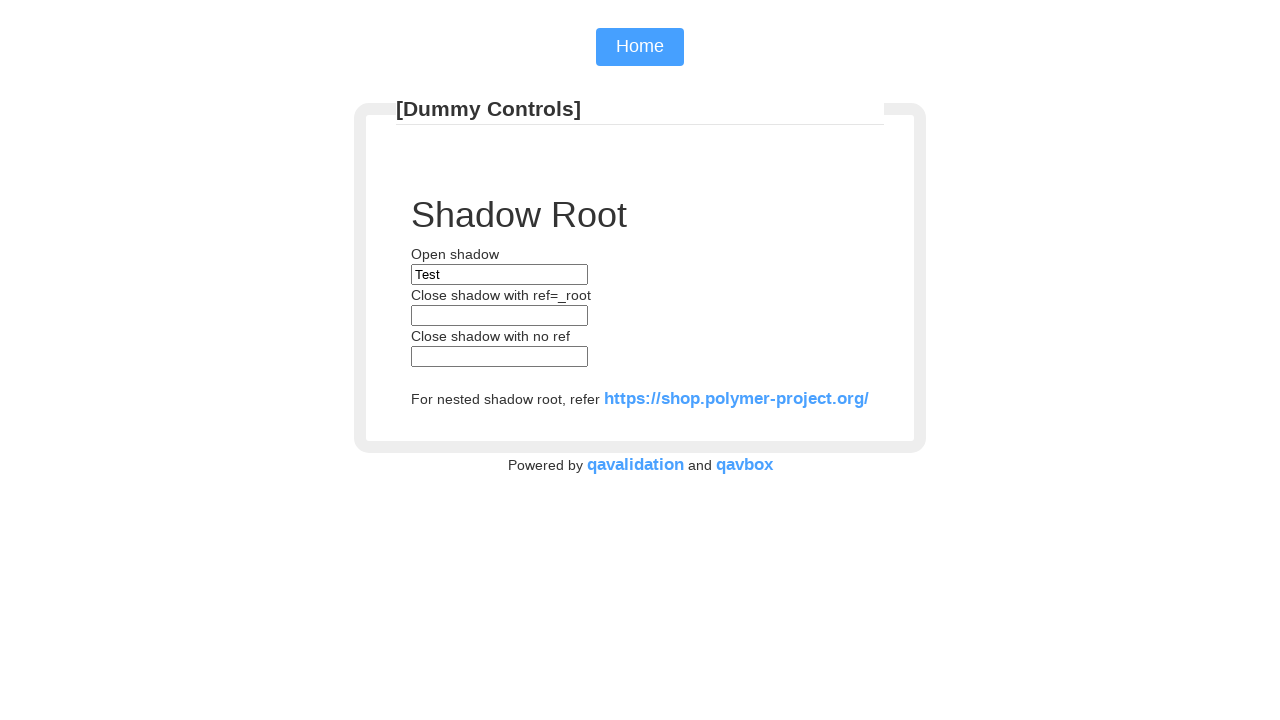

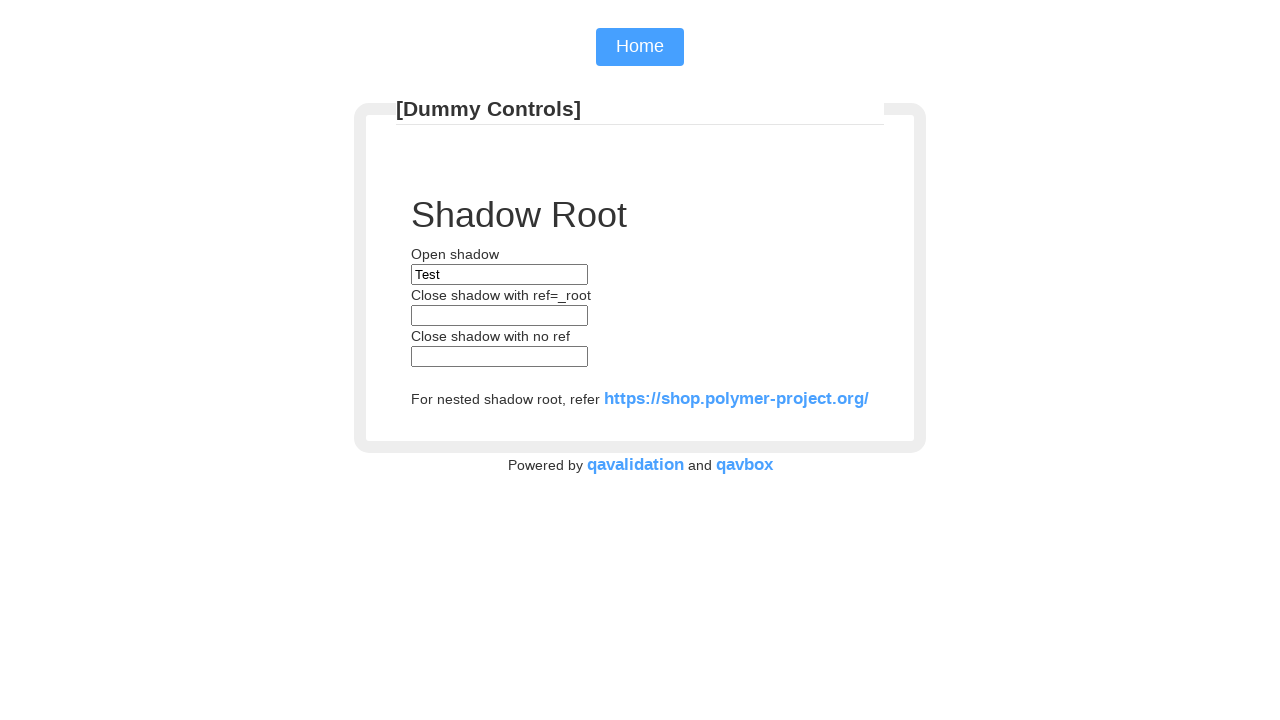